Tests dropdown select functionality by selecting options using visible text, index, and value attribute on a training website for web elements

Starting URL: https://training-support.net/webelements/selects

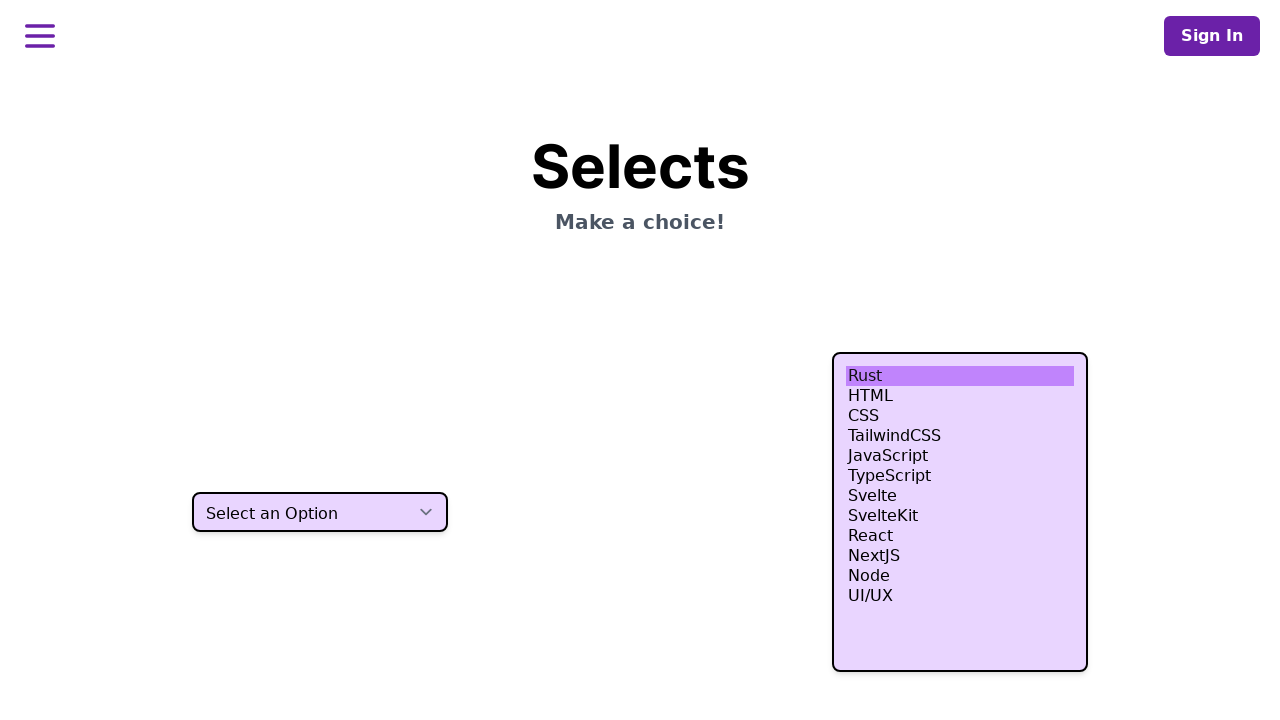

Selected 'Two' from dropdown using visible text on select.h-10
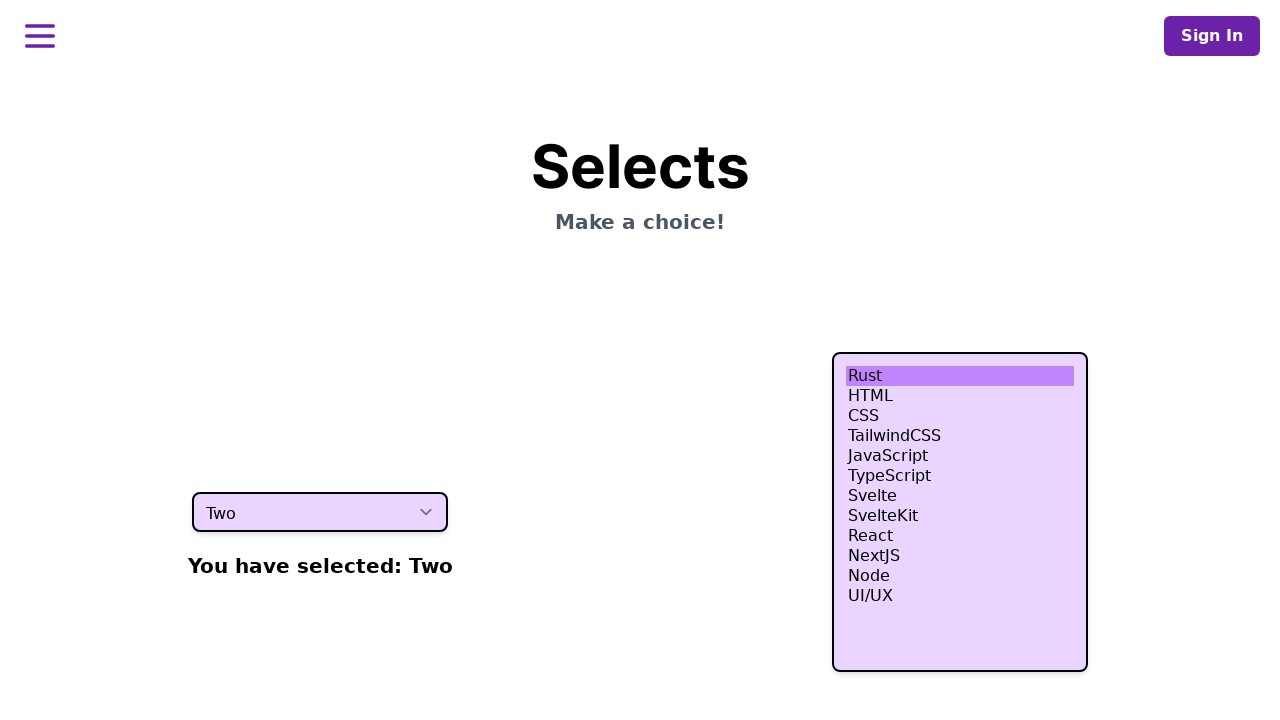

Selected fourth option from dropdown using index 3 on select.h-10
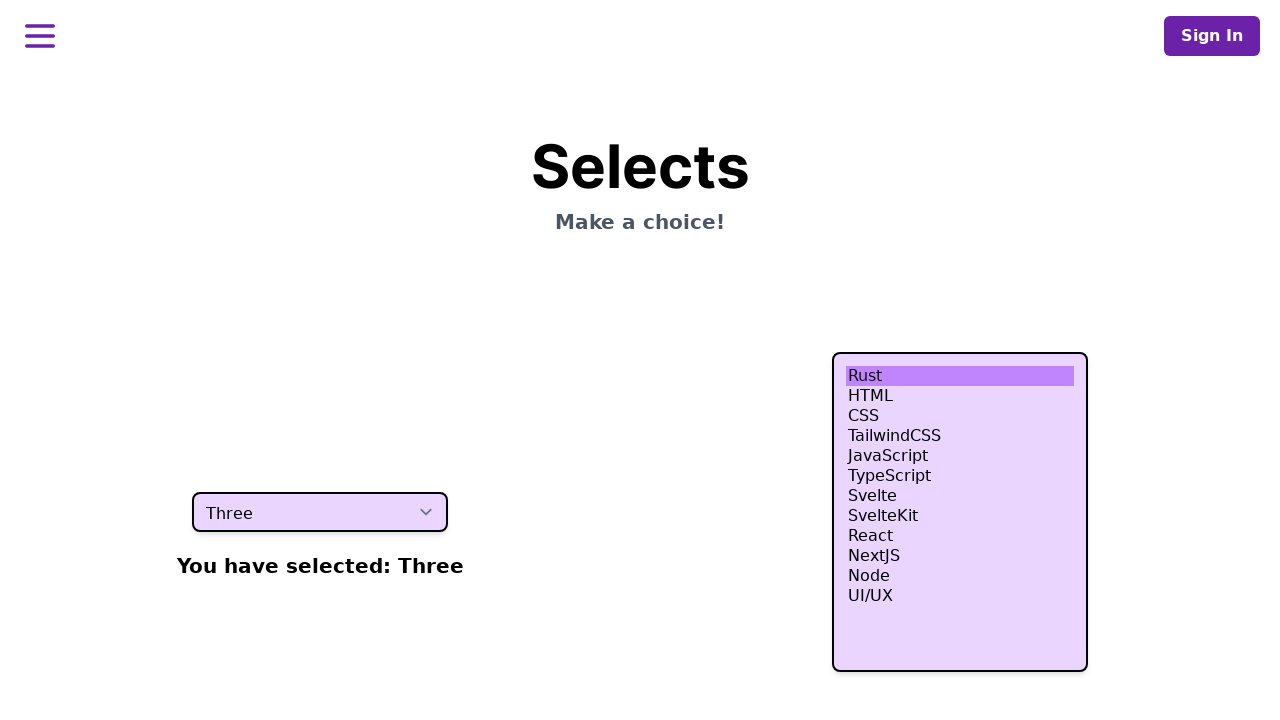

Selected option with value 'four' from dropdown on select.h-10
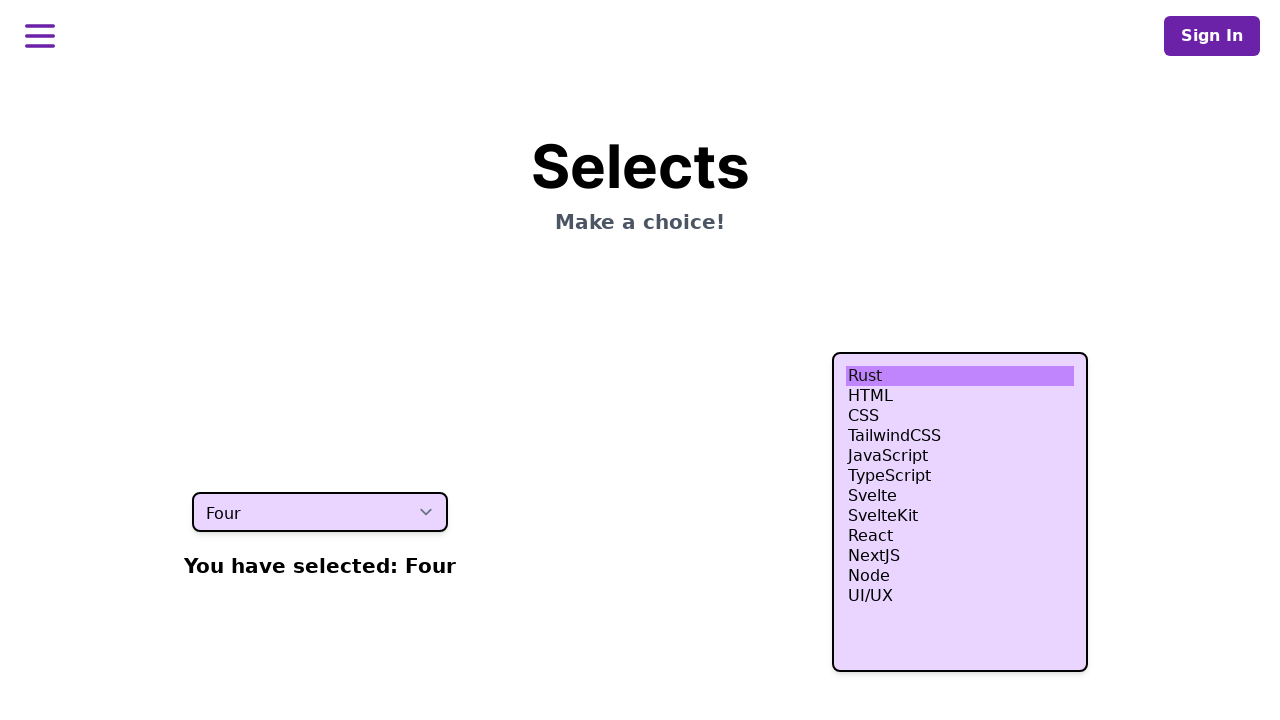

Waited 500ms for dropdown selection to be applied
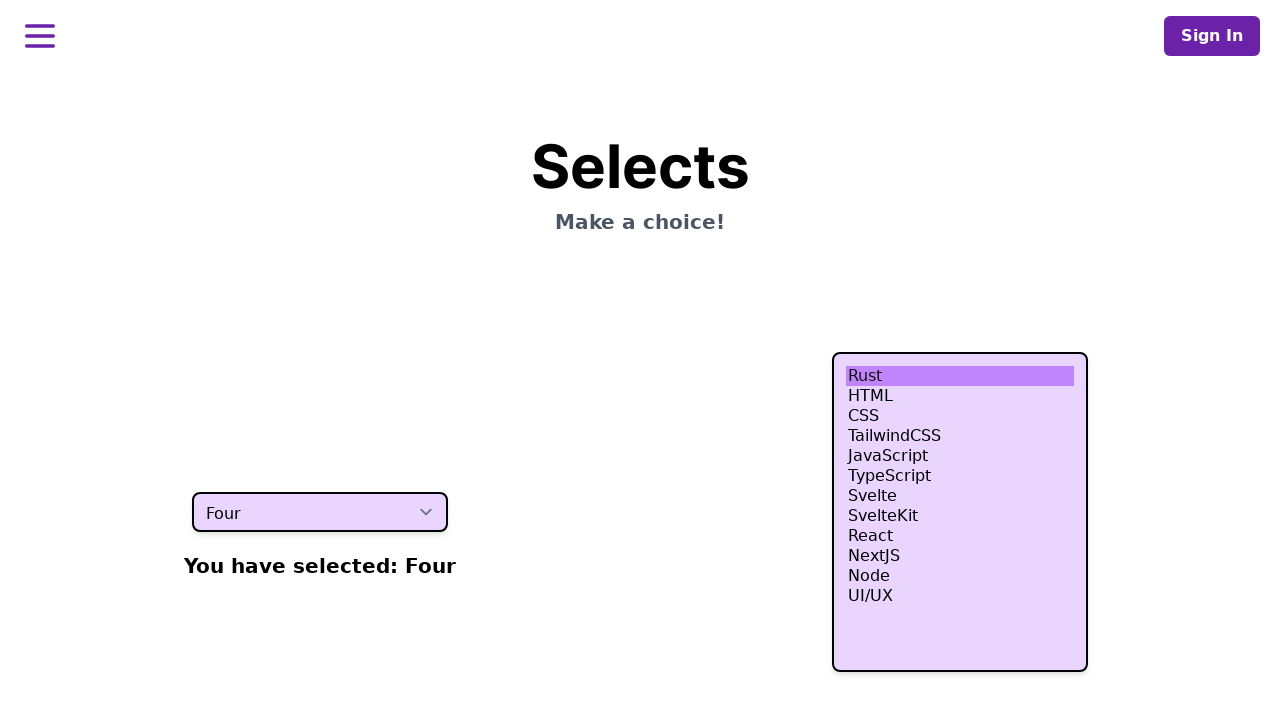

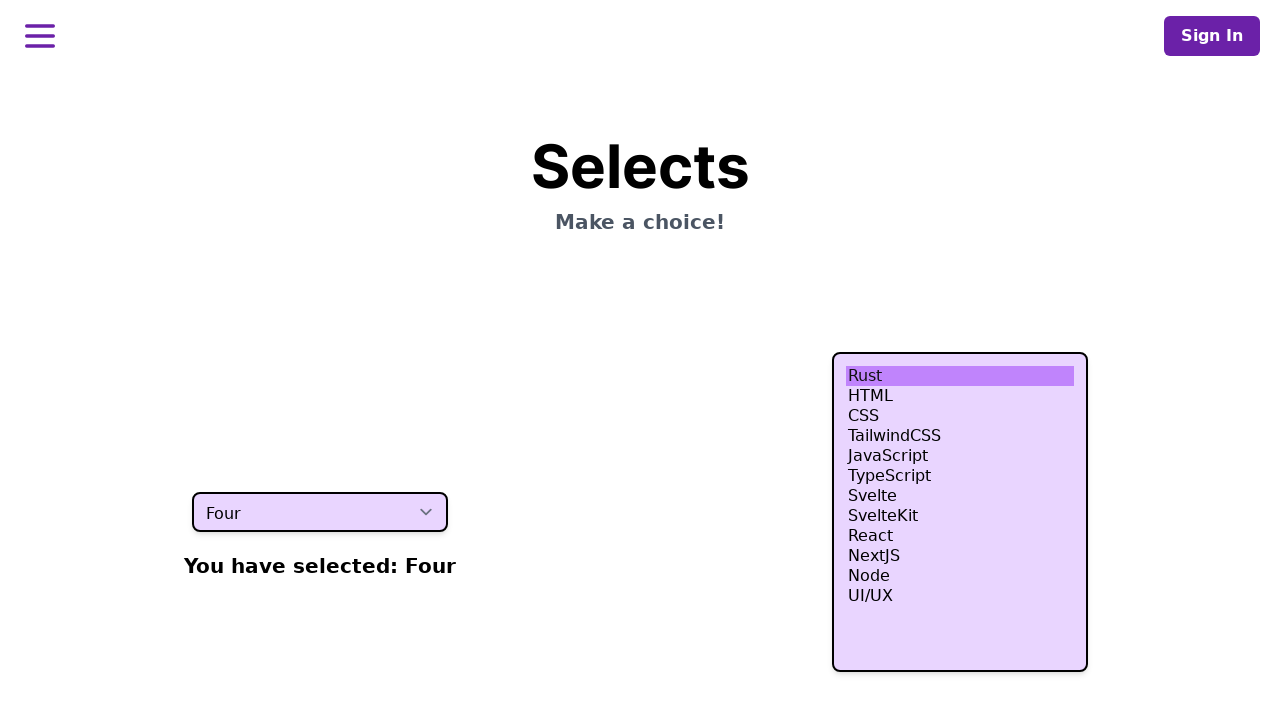